Tests selecting Mostar from the city filter dropdown on a job search page

Starting URL: https://itkarijera.ba/poslovi

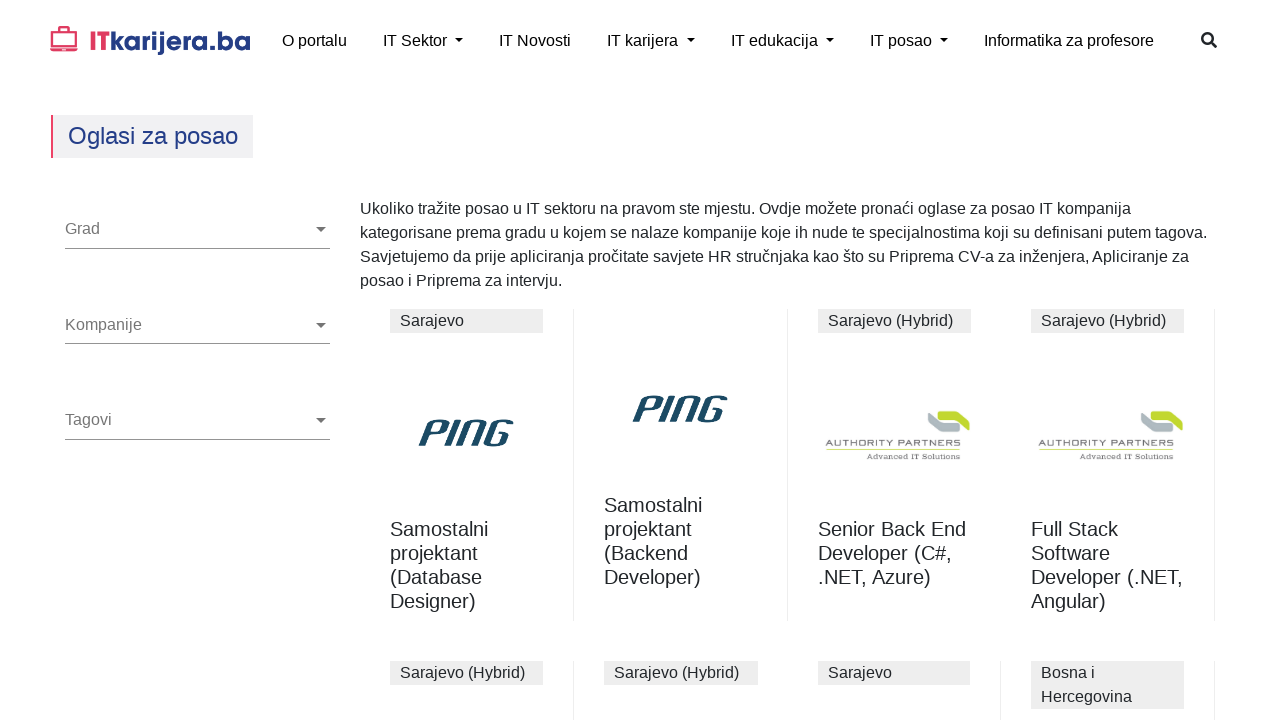

City dropdown selector became visible
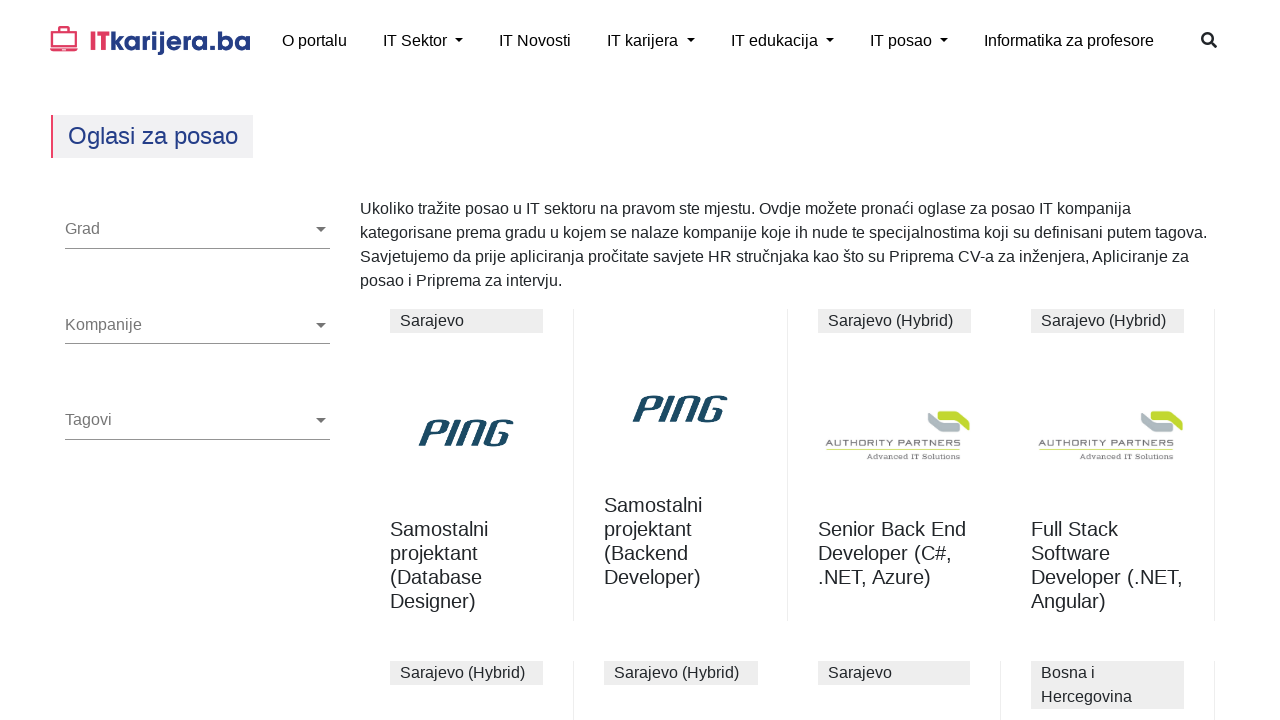

Clicked city dropdown to open it at (198, 233) on ng-select[formcontrolname='cityIds']
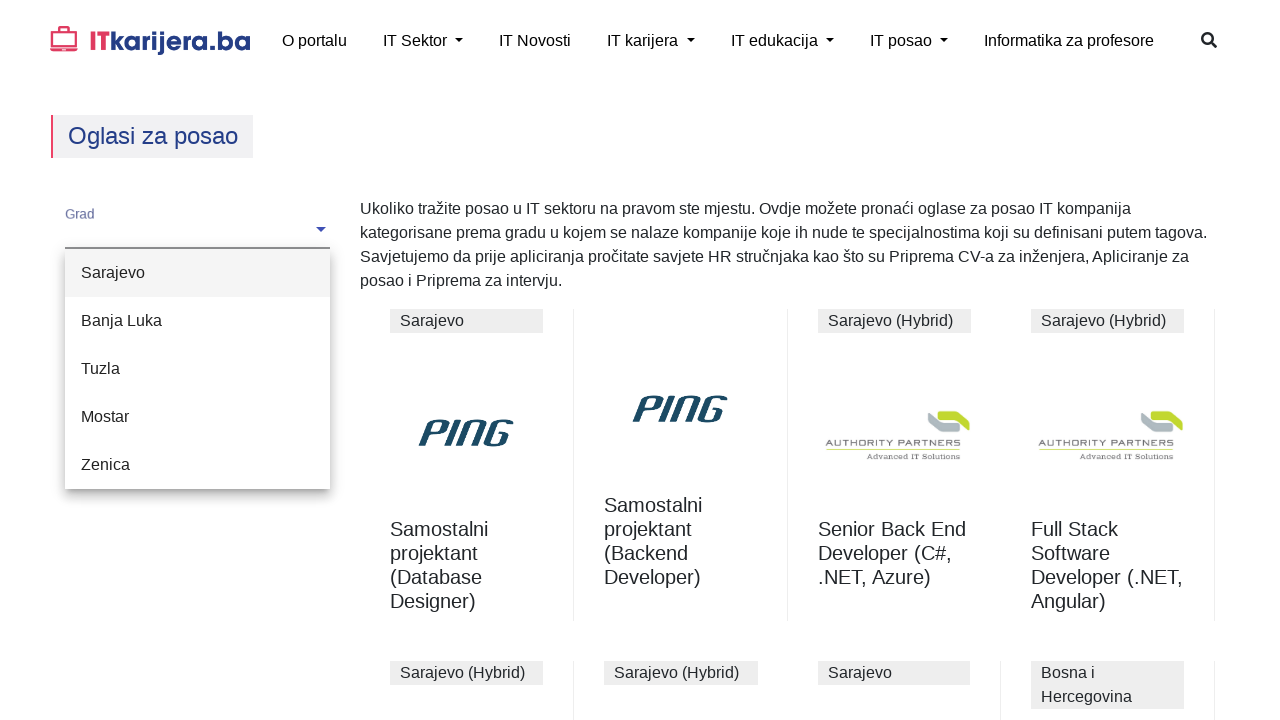

Dropdown panel items appeared
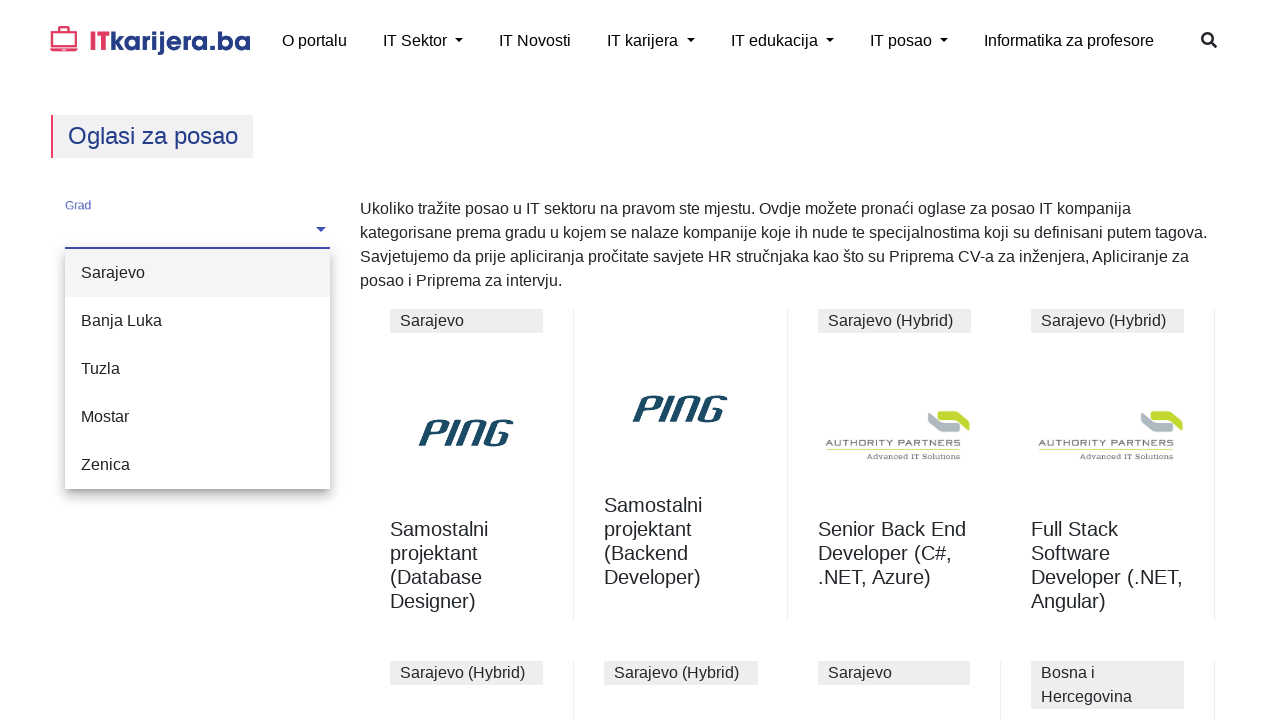

Selected Mostar from city dropdown at (105, 416) on xpath=//span[contains(text(),'Mostar')]
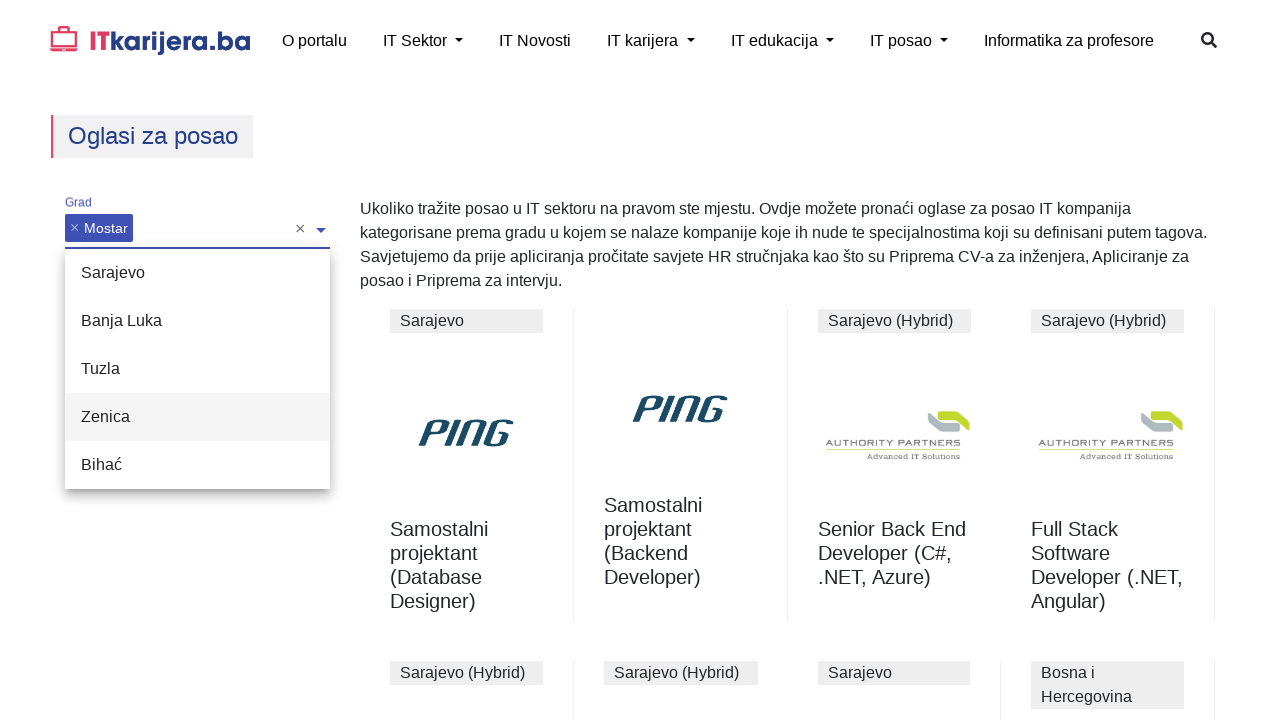

Located selected city element
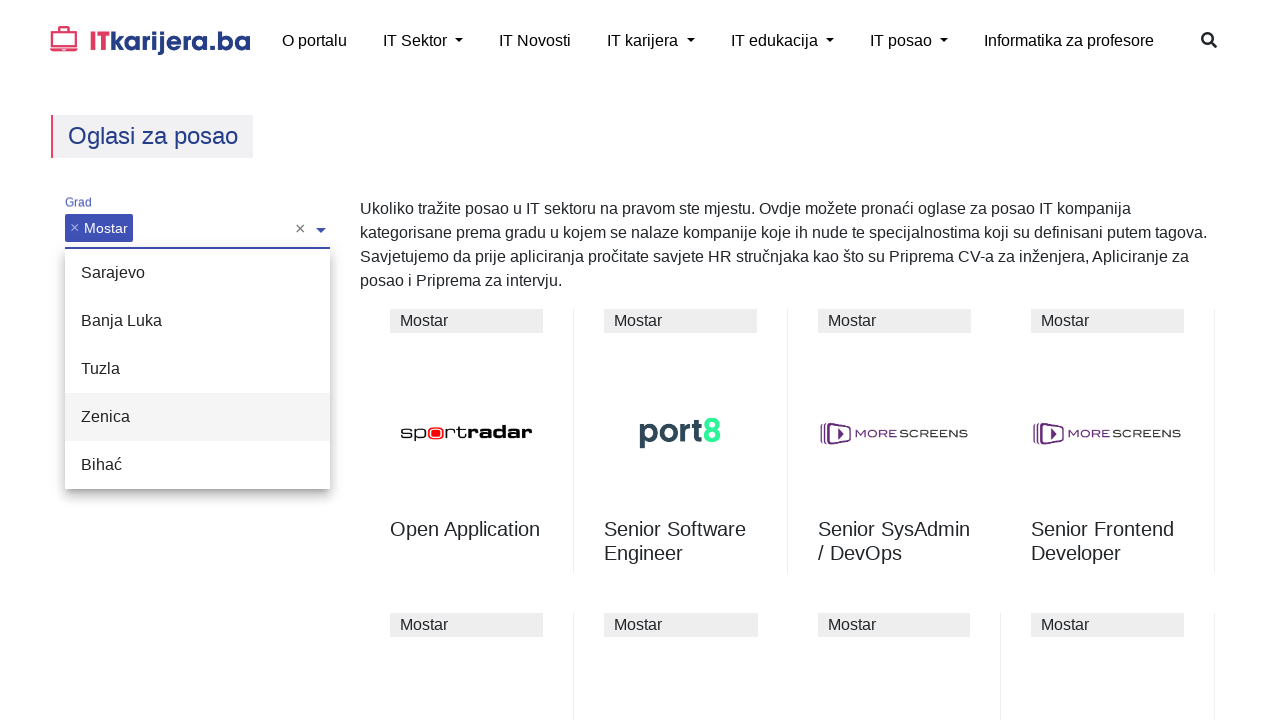

Verified that Mostar is selected in city dropdown
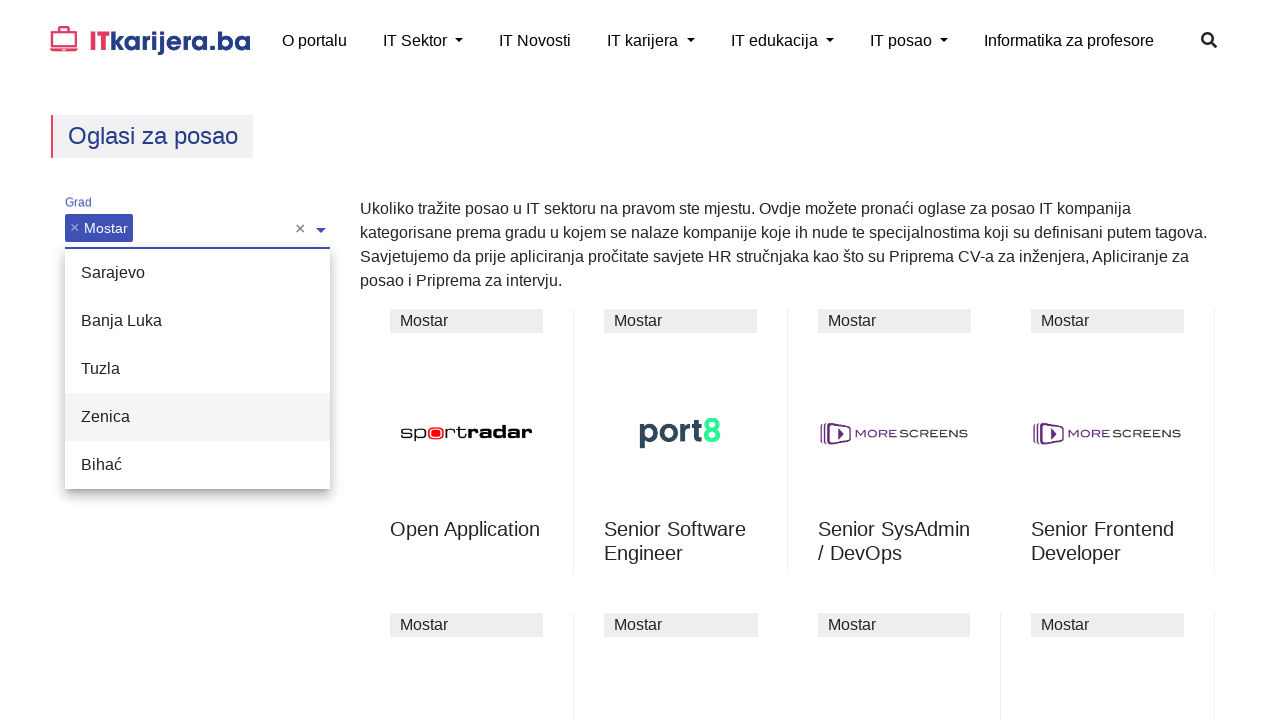

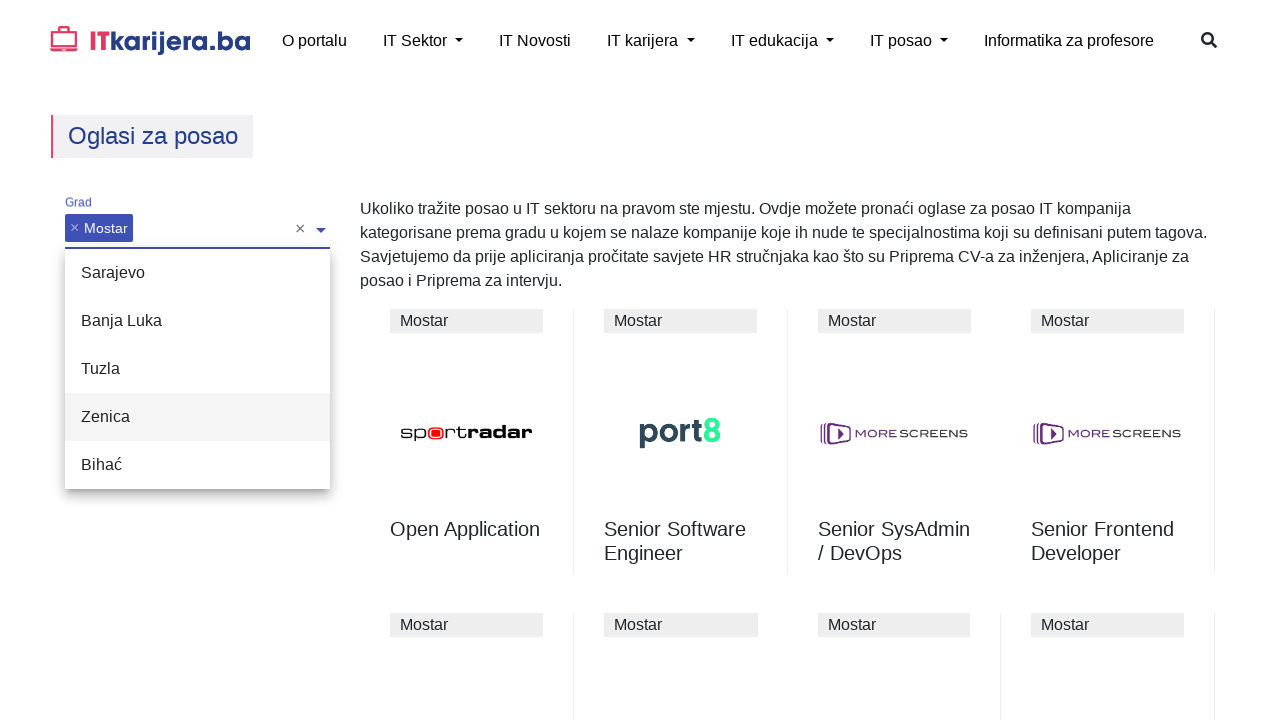